Tests interaction with the Selenium website by performing click and hold actions on the Selenium IDE heading, then opening the search dialog and pressing enter to search.

Starting URL: https://www.selenium.dev/

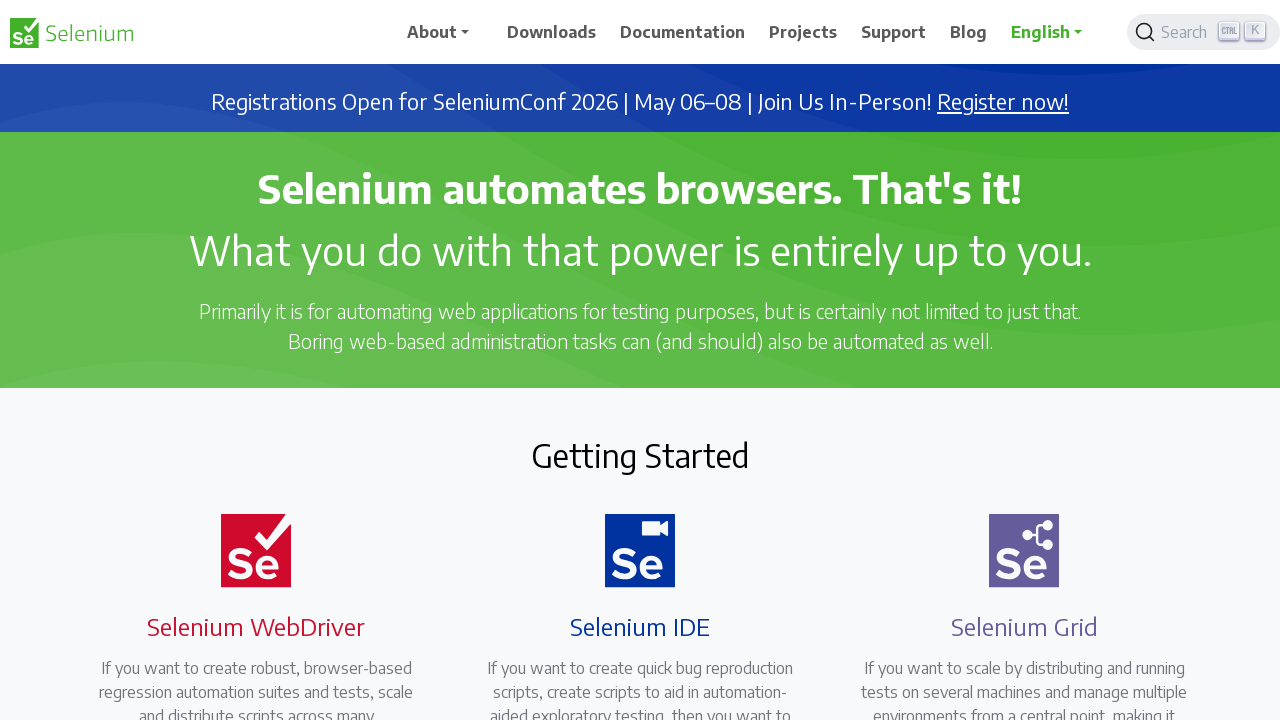

Located the Selenium IDE heading element
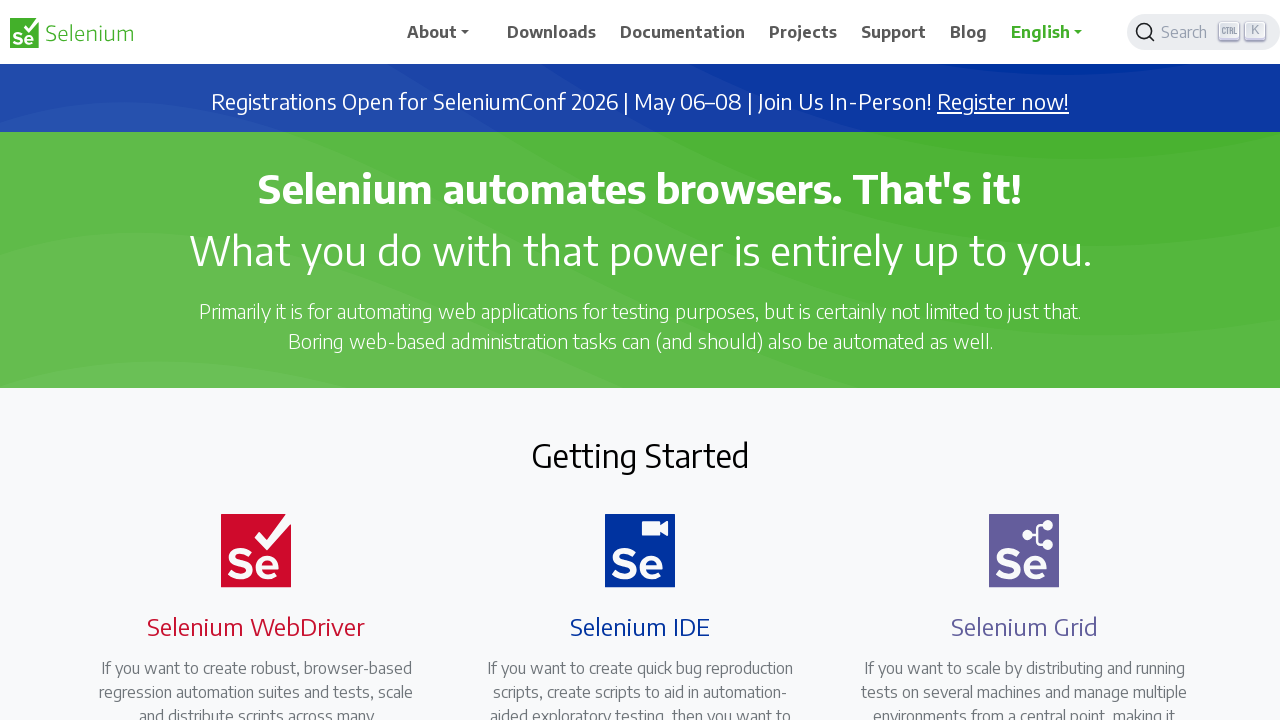

Clicked Selenium IDE heading (iteration 1) at (640, 626) on xpath=//h4[.='Selenium IDE']
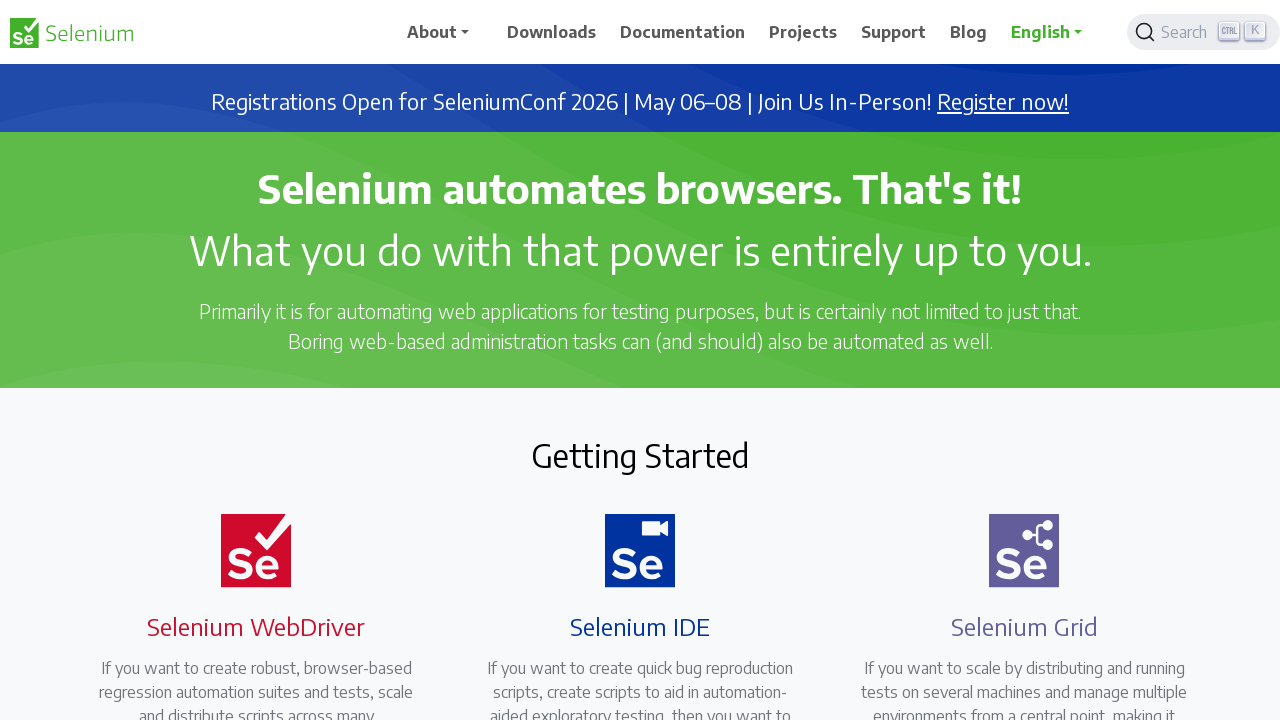

Pressed mouse down on Selenium IDE heading (iteration 1) at (640, 626)
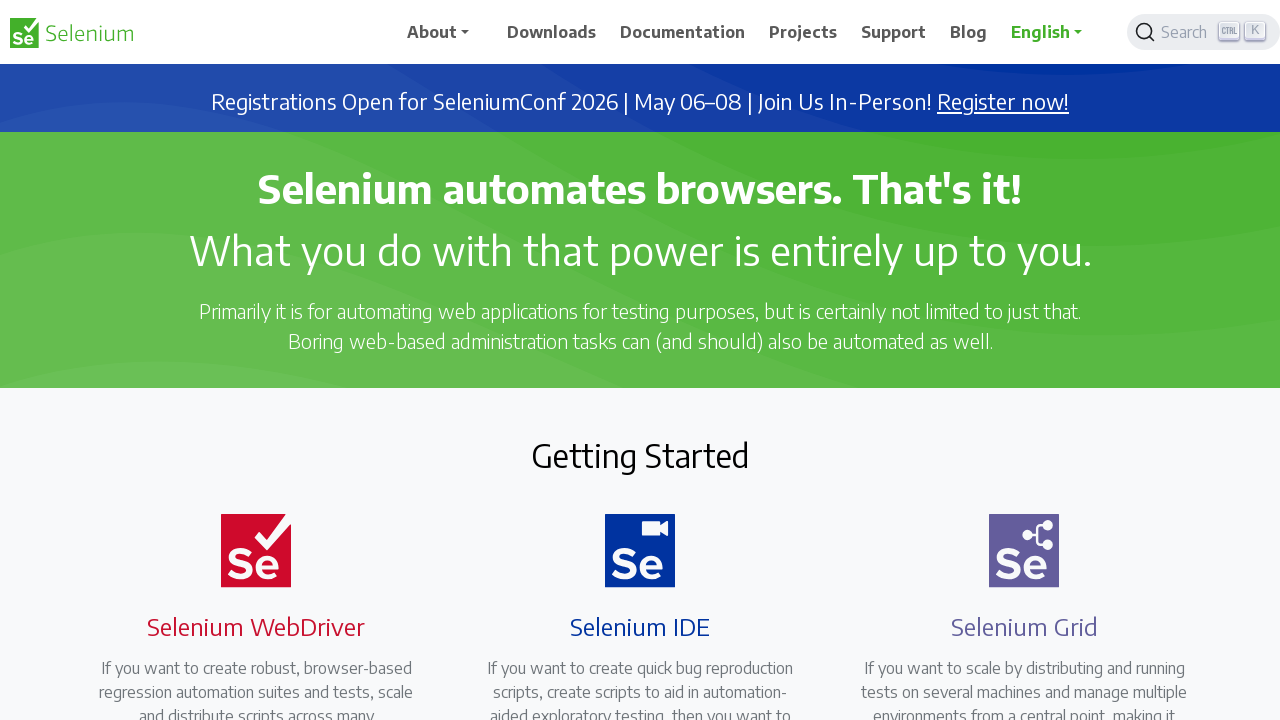

Released mouse on Selenium IDE heading (iteration 1) at (640, 626)
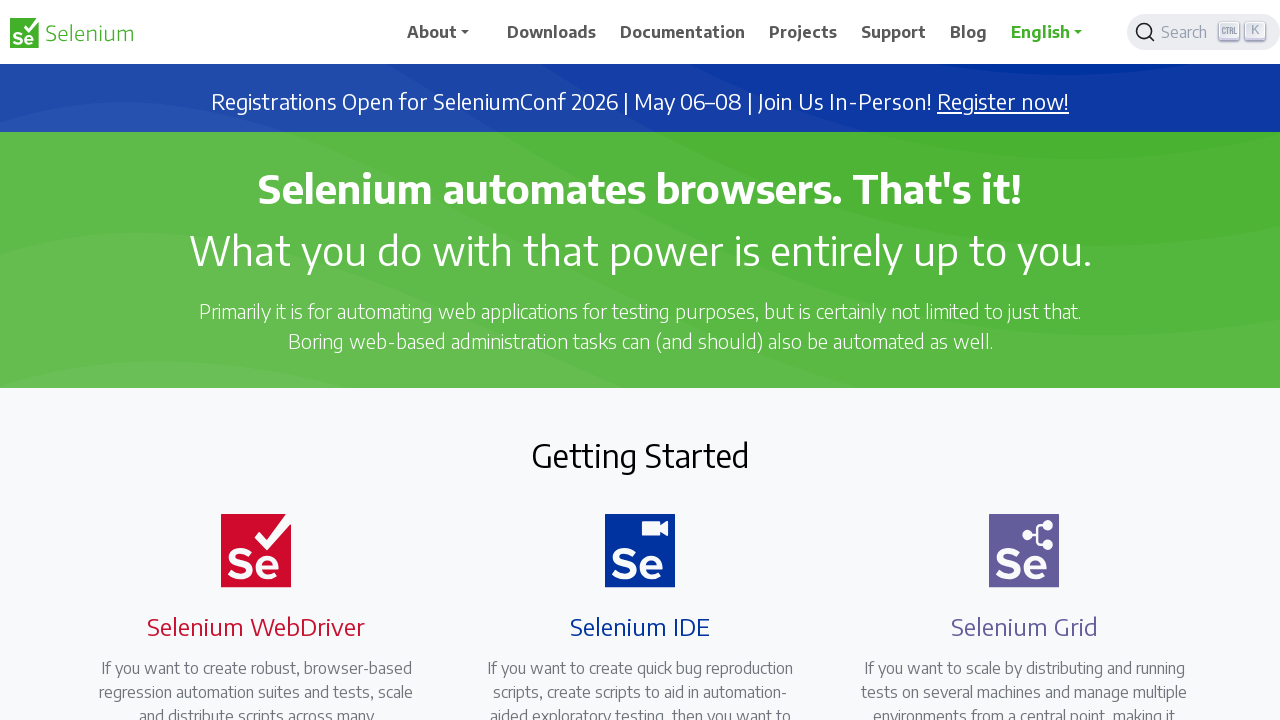

Clicked Selenium IDE heading (iteration 2) at (640, 626) on xpath=//h4[.='Selenium IDE']
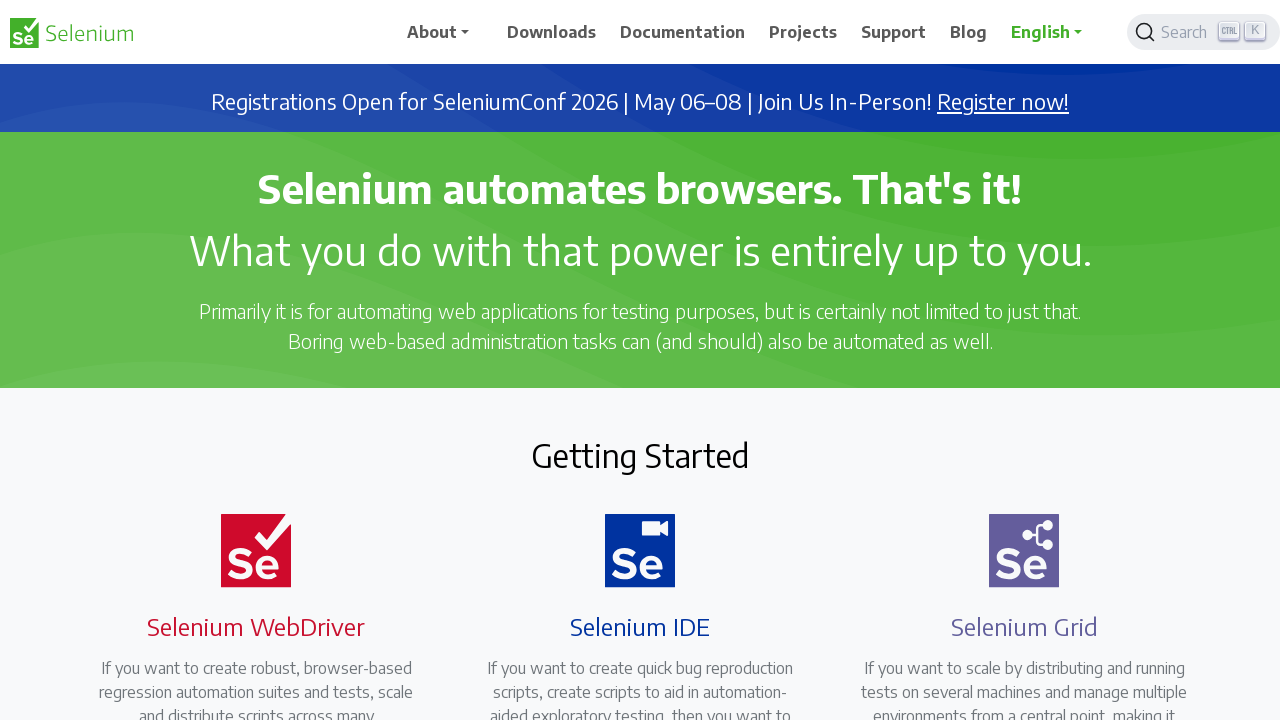

Pressed mouse down on Selenium IDE heading (iteration 2) at (640, 626)
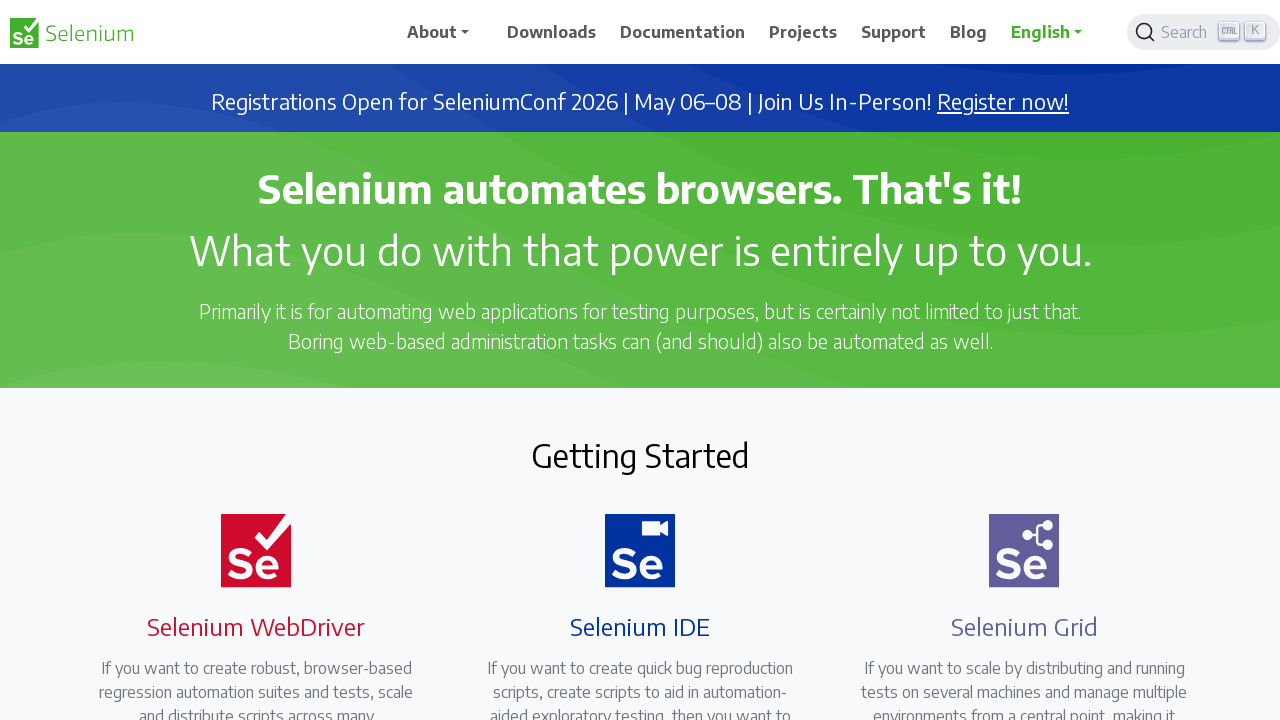

Released mouse on Selenium IDE heading (iteration 2) at (640, 626)
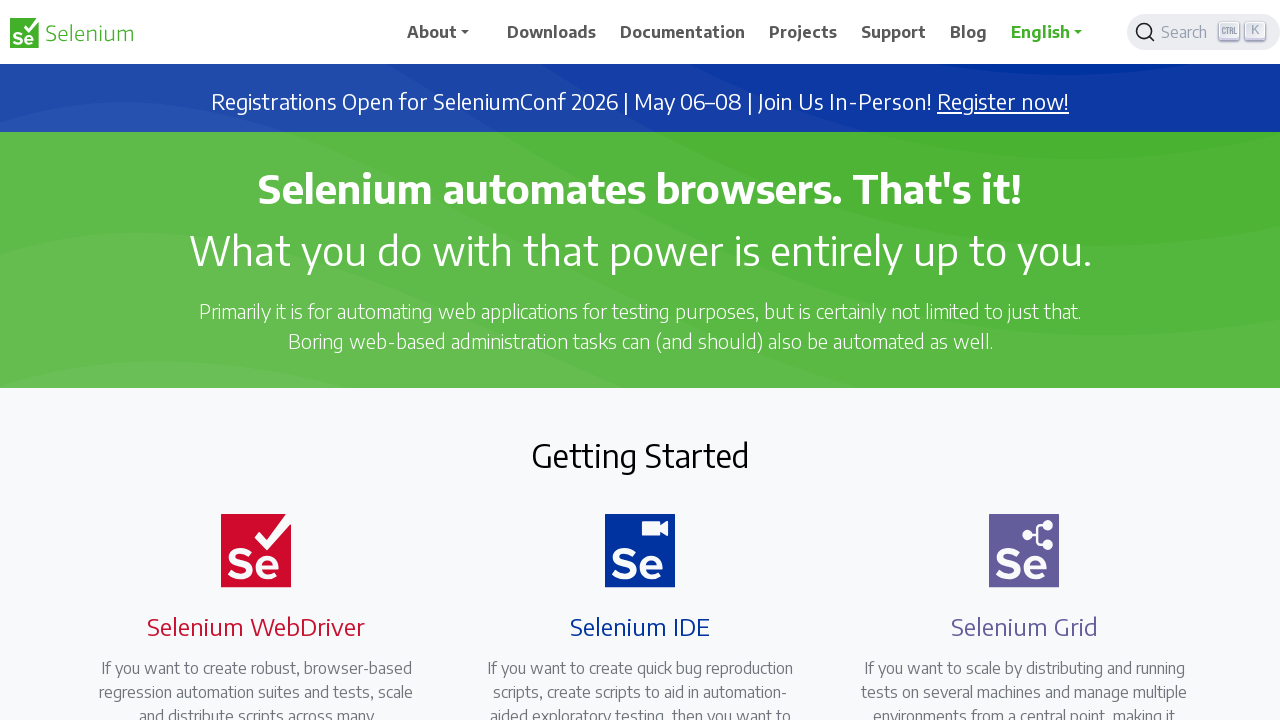

Clicked Selenium IDE heading (iteration 3) at (640, 626) on xpath=//h4[.='Selenium IDE']
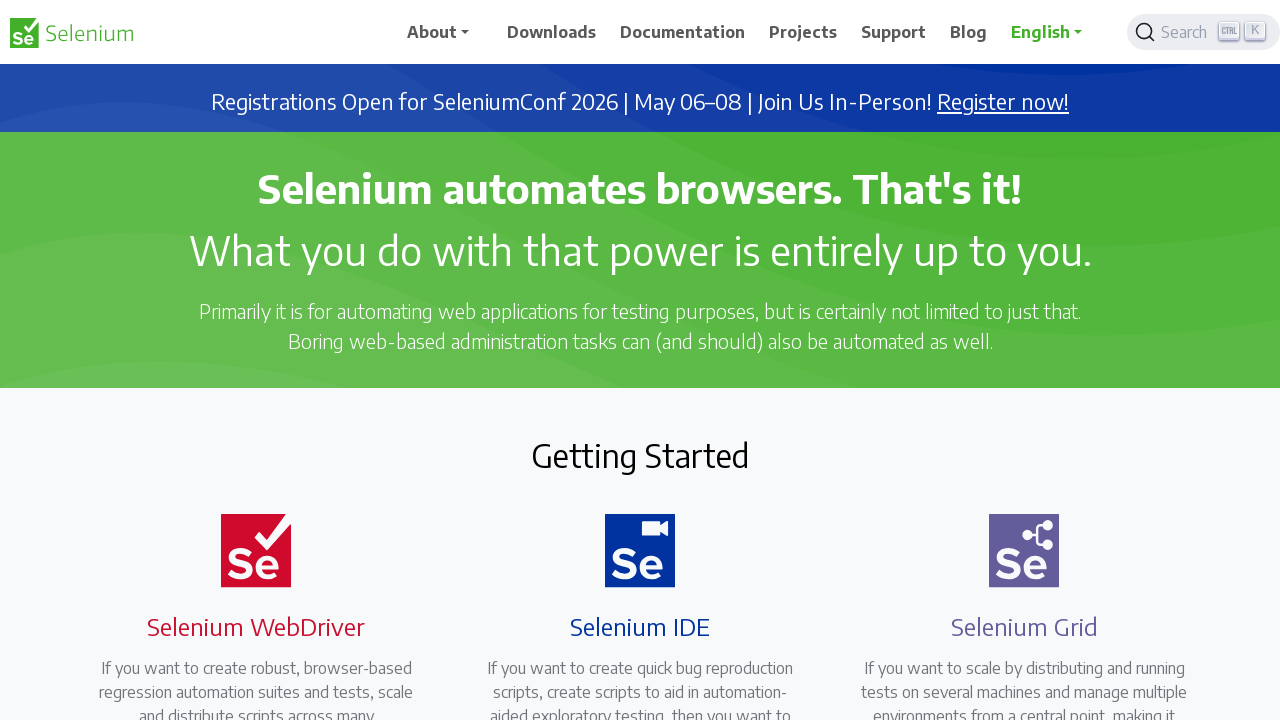

Pressed mouse down on Selenium IDE heading (iteration 3) at (640, 626)
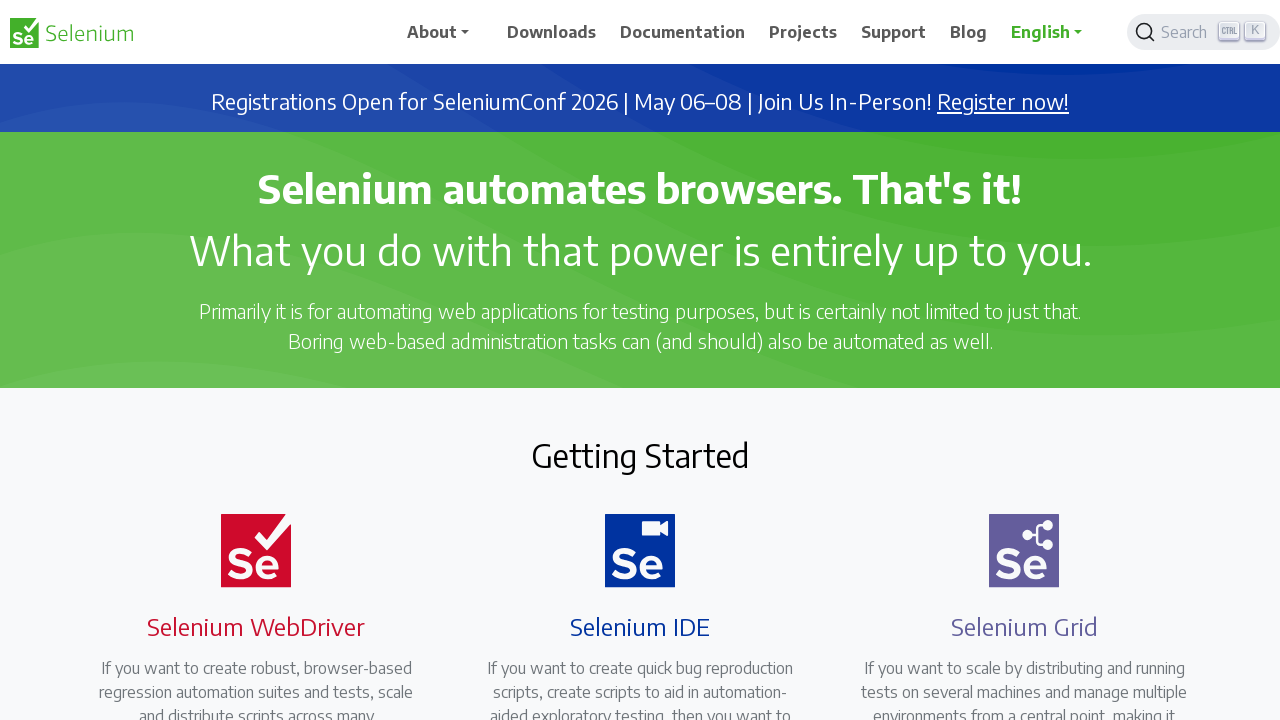

Released mouse on Selenium IDE heading (iteration 3) at (640, 626)
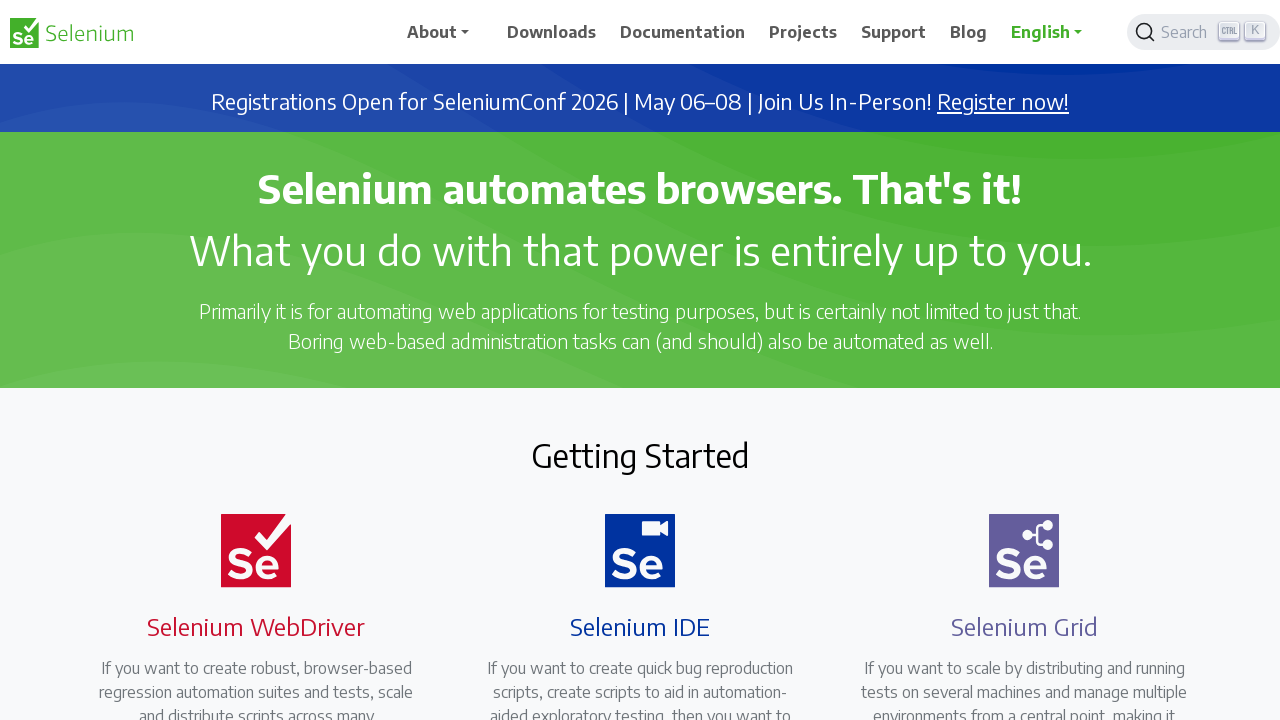

Pressed Ctrl+C keyboard shortcut
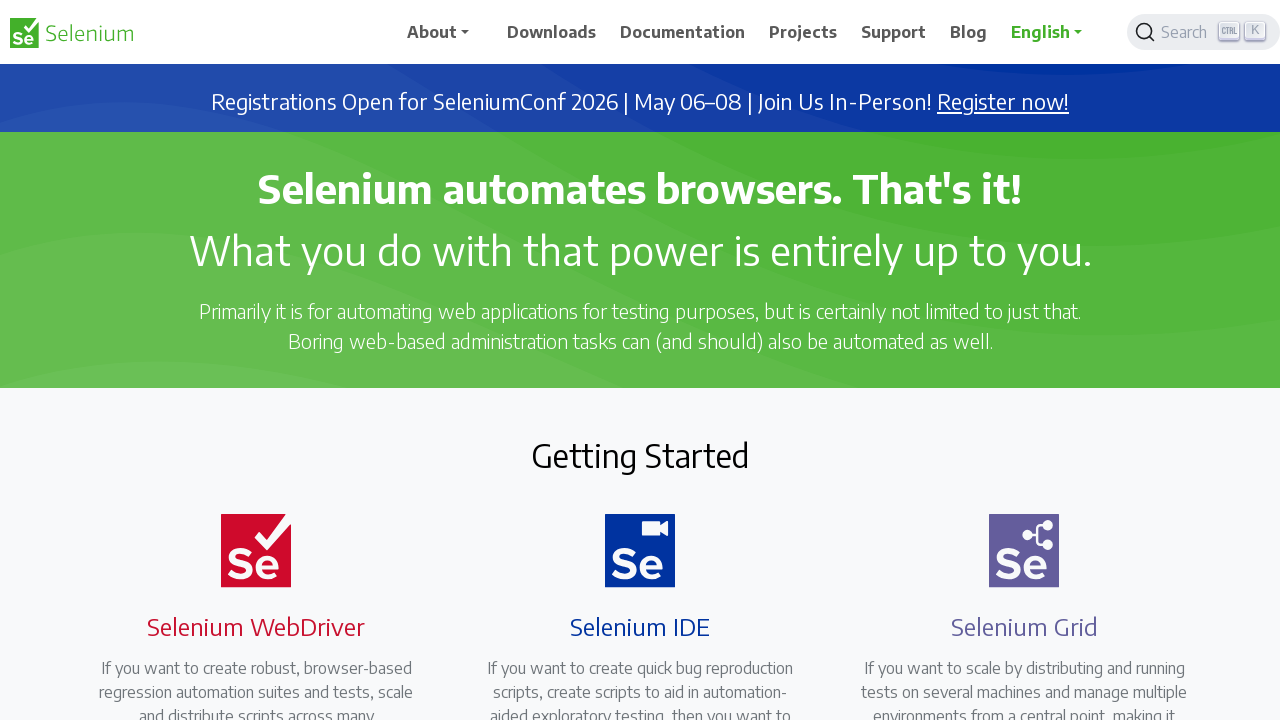

Clicked the search button to open search dialog at (1187, 32) on xpath=//span[@class='DocSearch-Button-Placeholder']
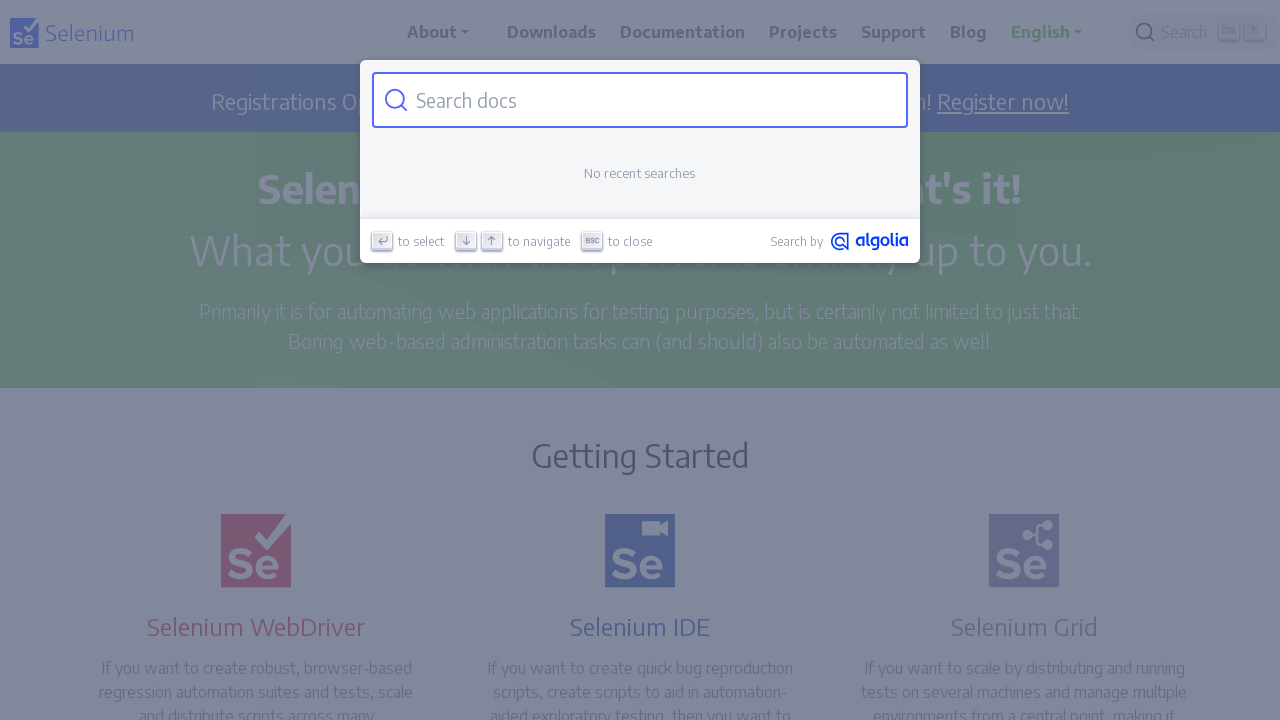

Search input field appeared
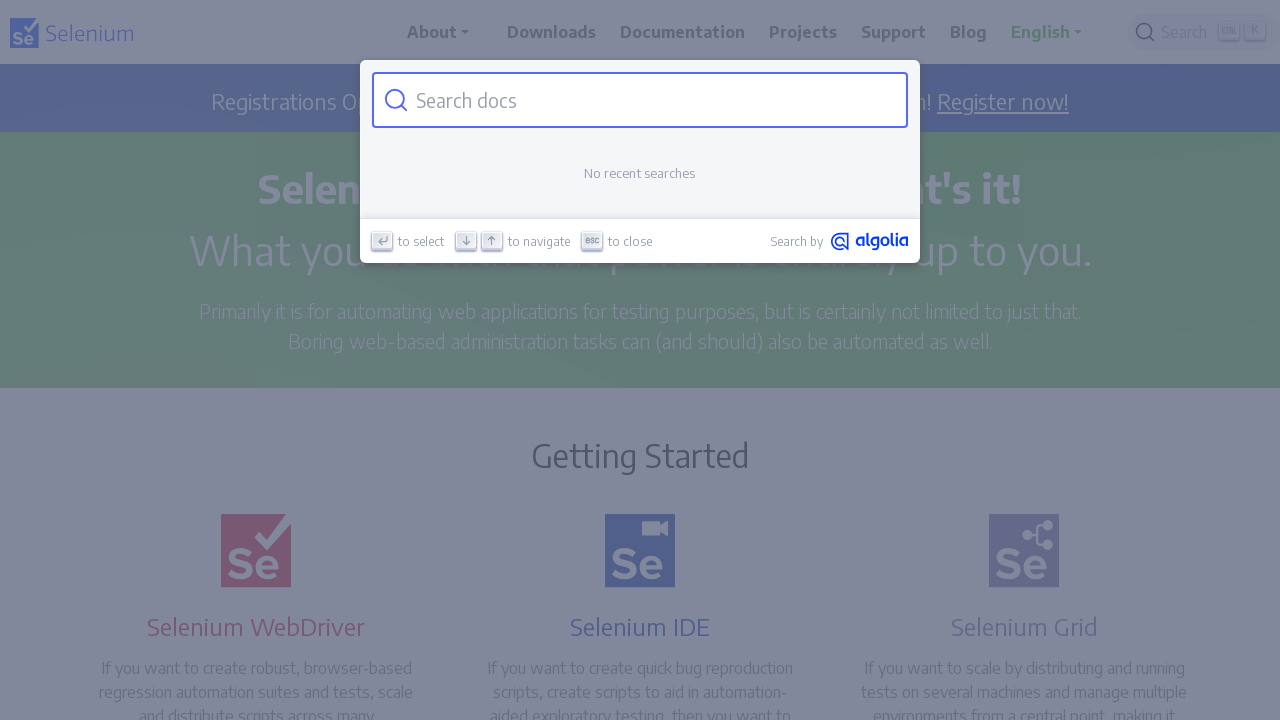

Located the search input field
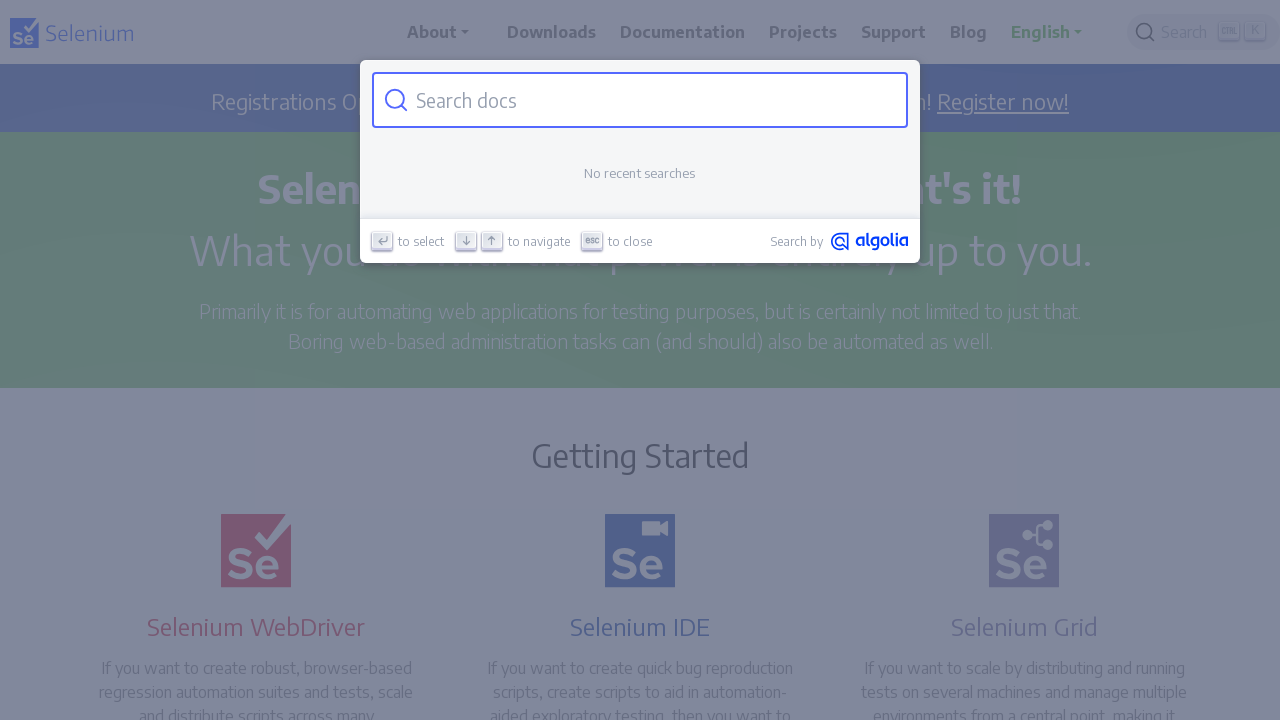

Cleared the search input field on xpath=//input[@placeholder='Search docs']
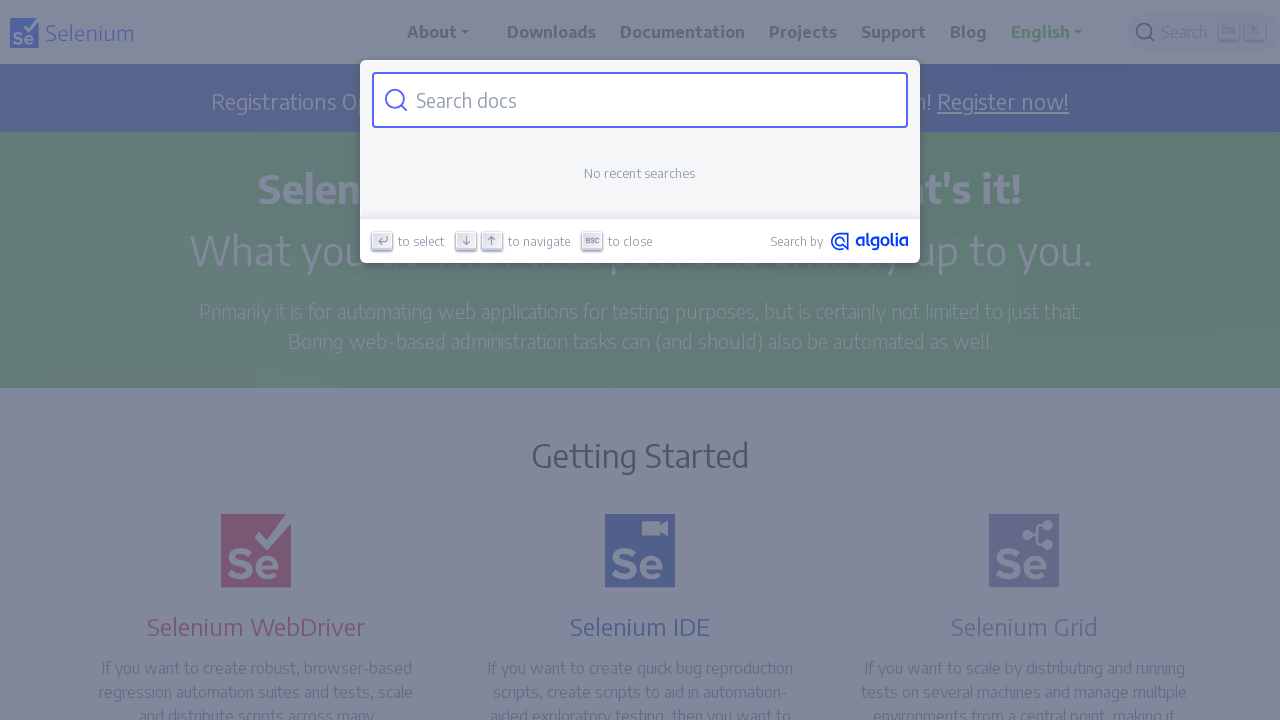

Clicked on the search input field at (652, 100) on xpath=//input[@placeholder='Search docs']
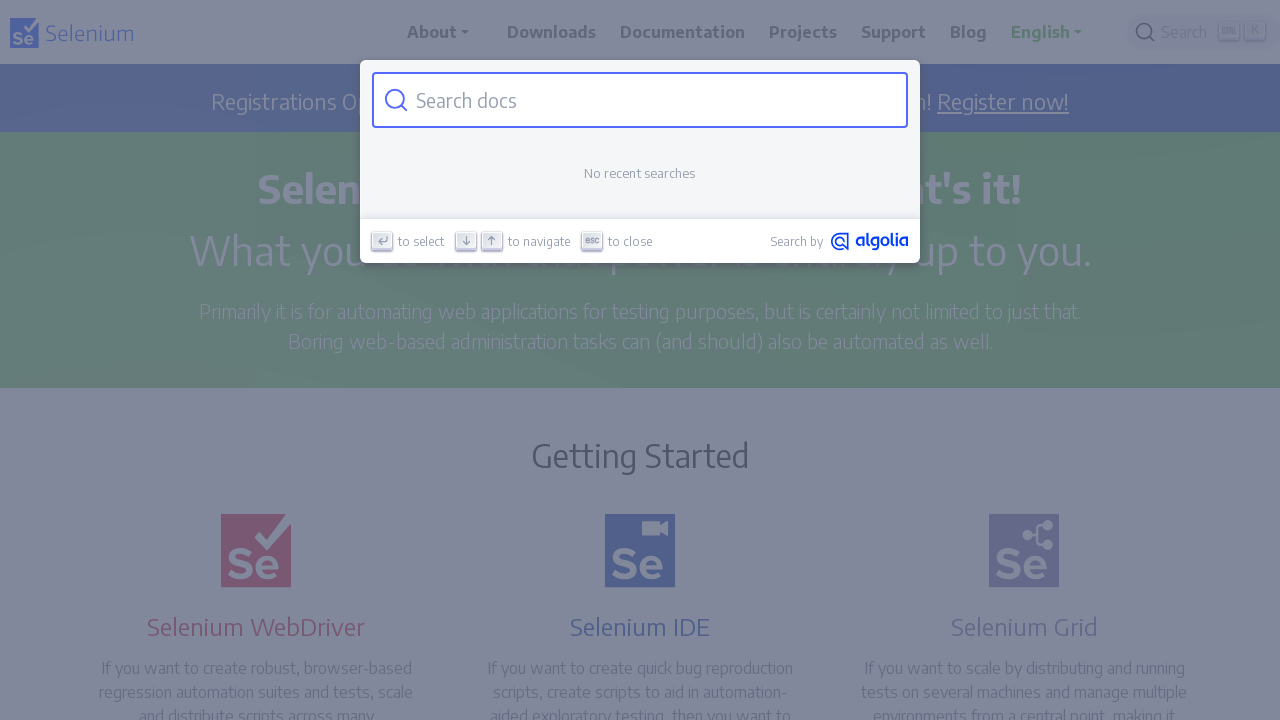

Pressed Enter to submit the search
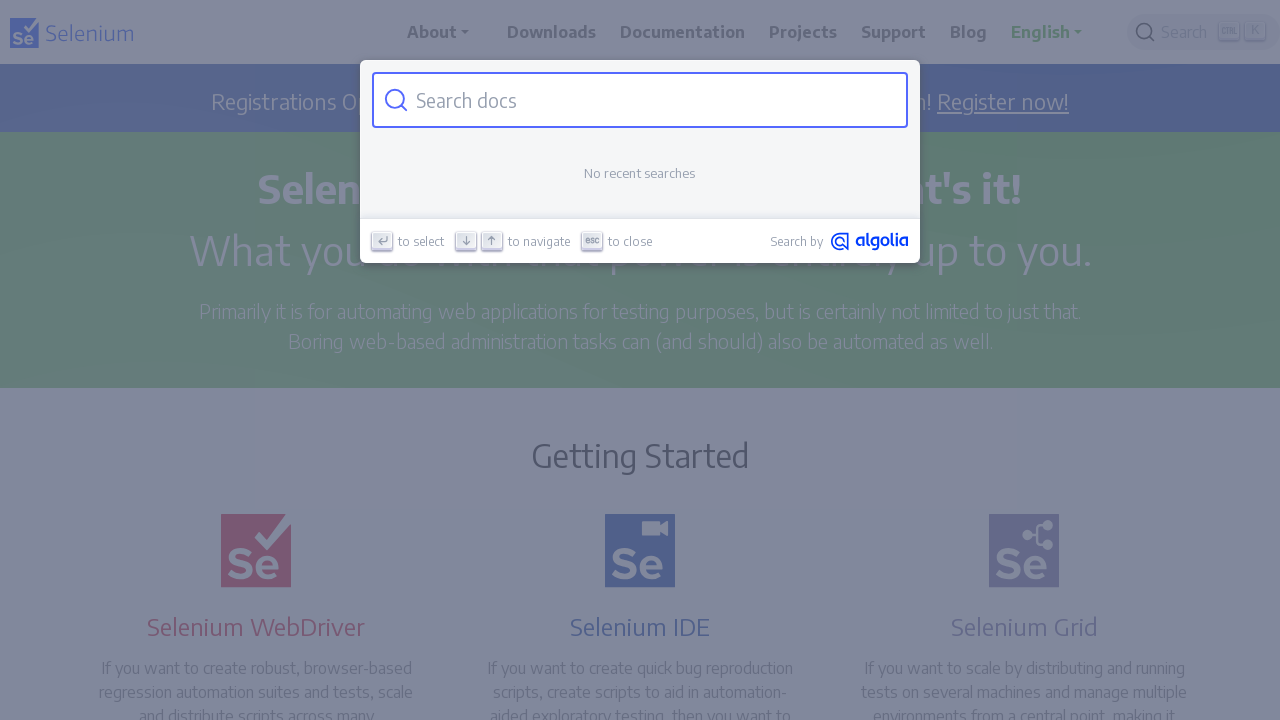

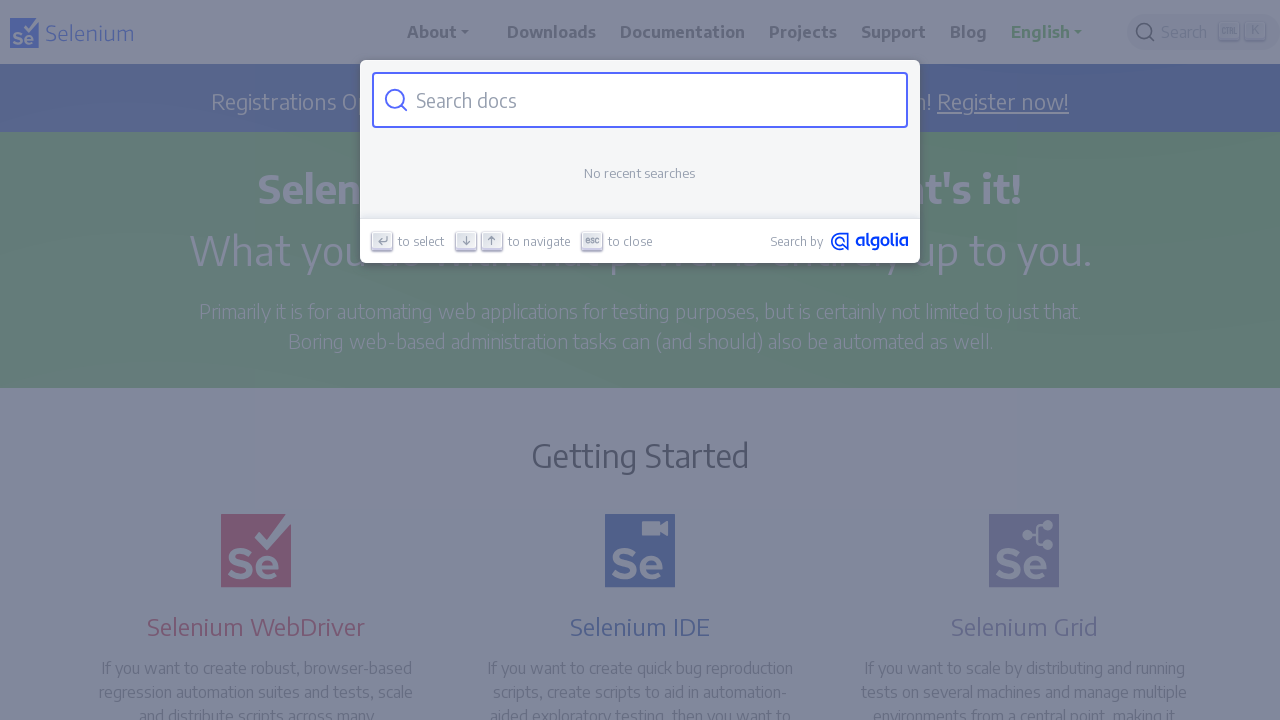